Navigates to VnExpress news website and retrieves the page title to verify the page loaded correctly

Starting URL: https://vnexpress.net/

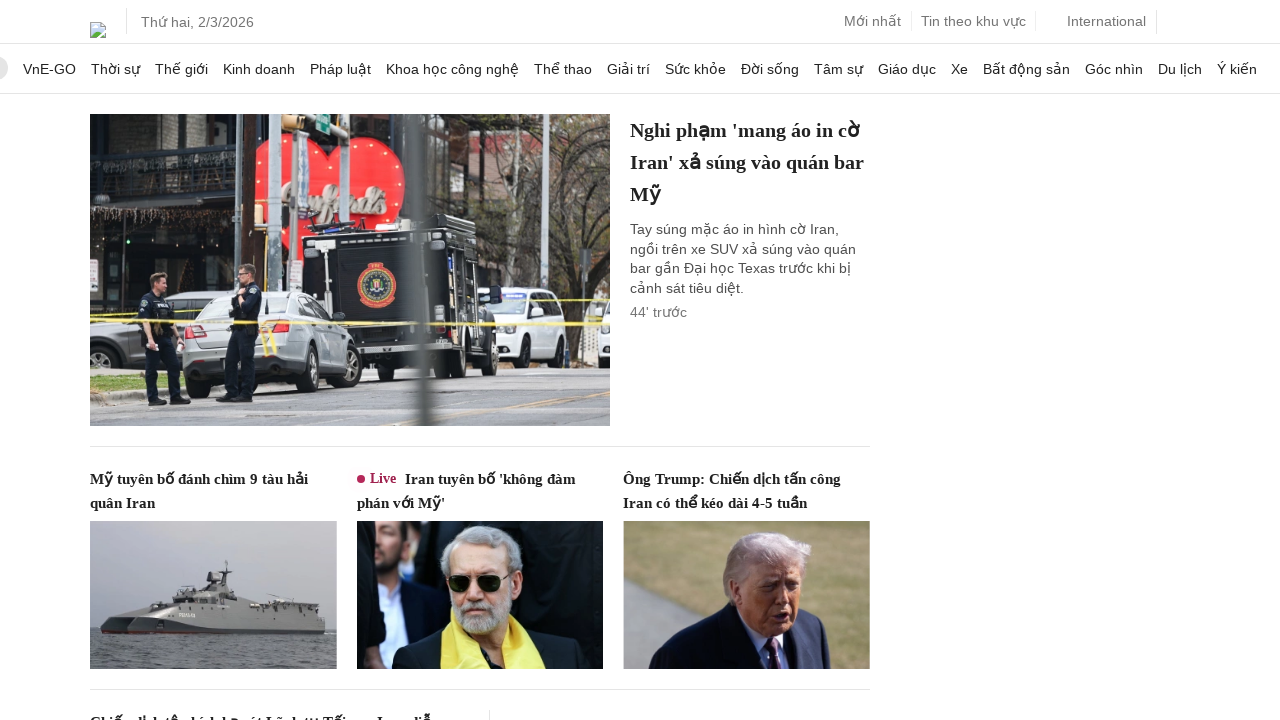

Waited for page to reach domcontentloaded state
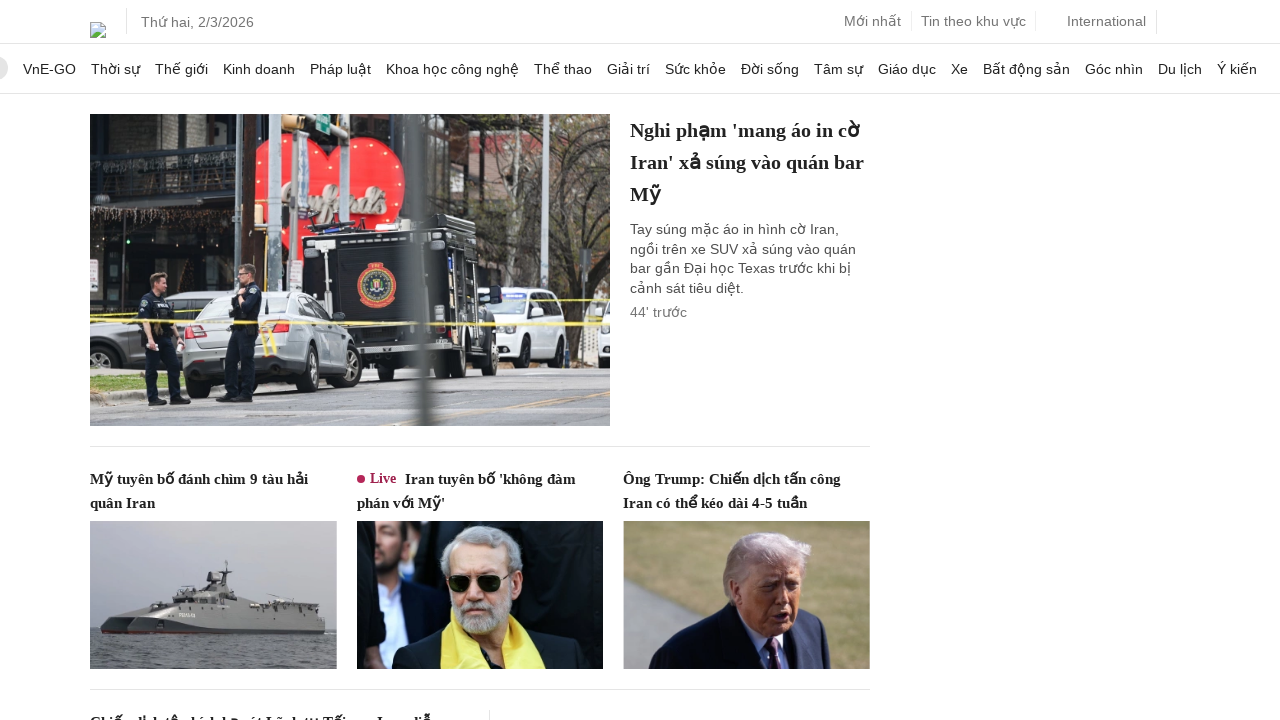

Verified body element is present on VnExpress page
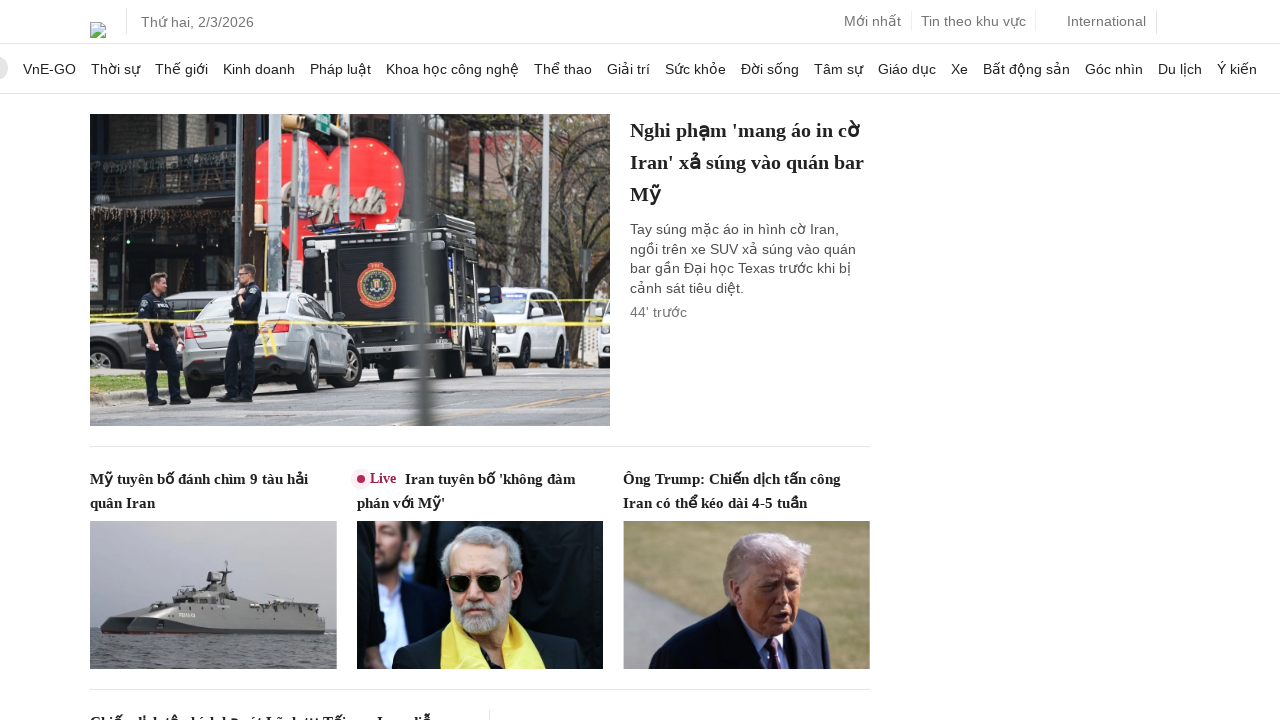

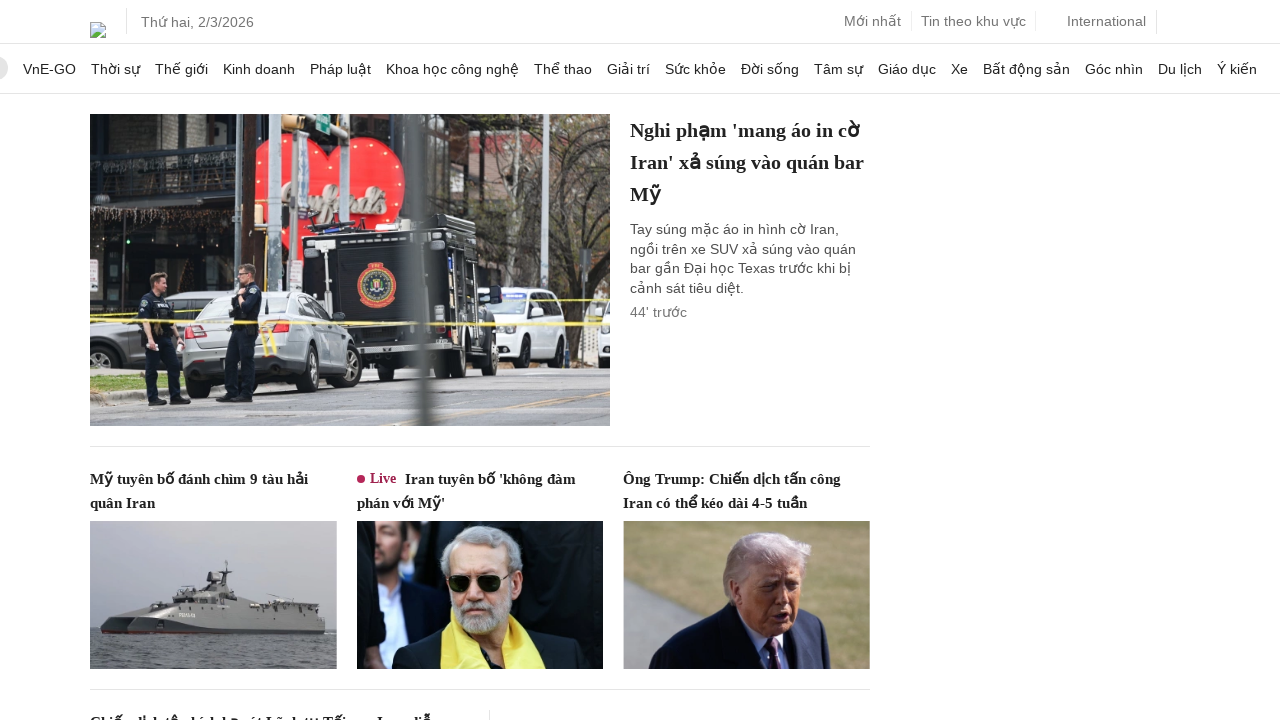